Tests file upload functionality by selecting a file and clicking the upload button, then verifying the success message is displayed

Starting URL: https://the-internet.herokuapp.com/upload

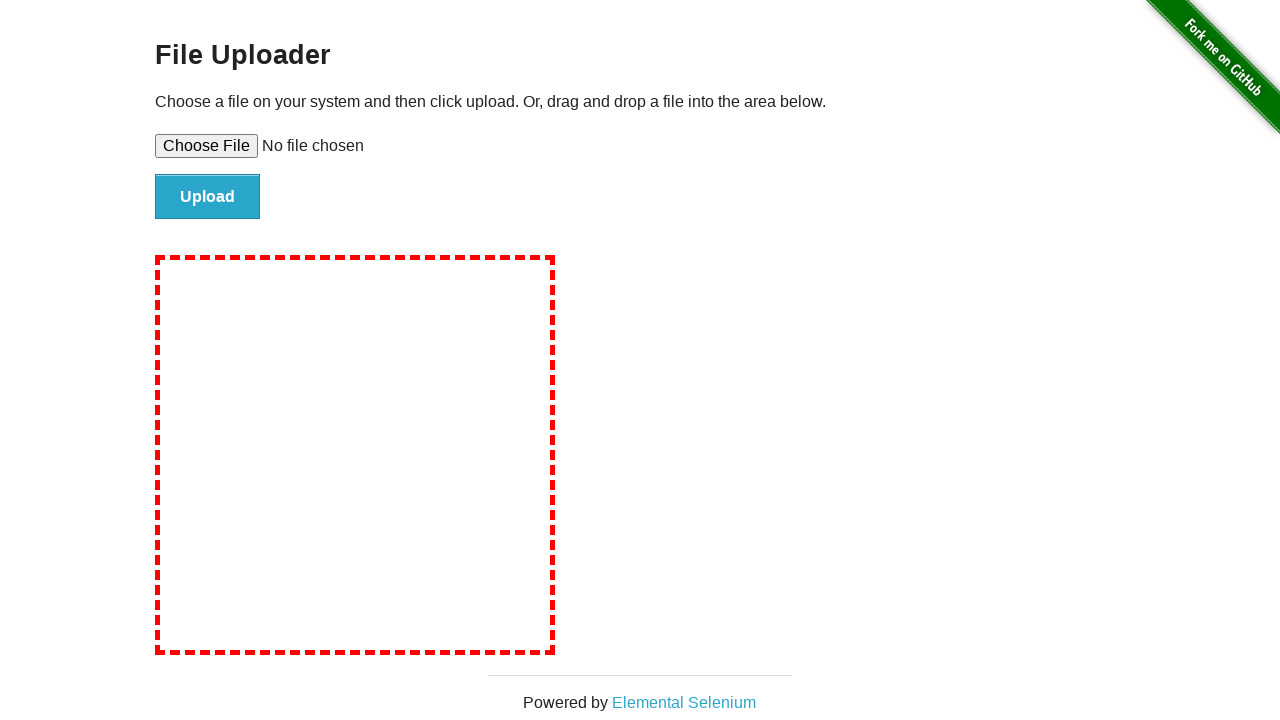

Created temporary test file for upload
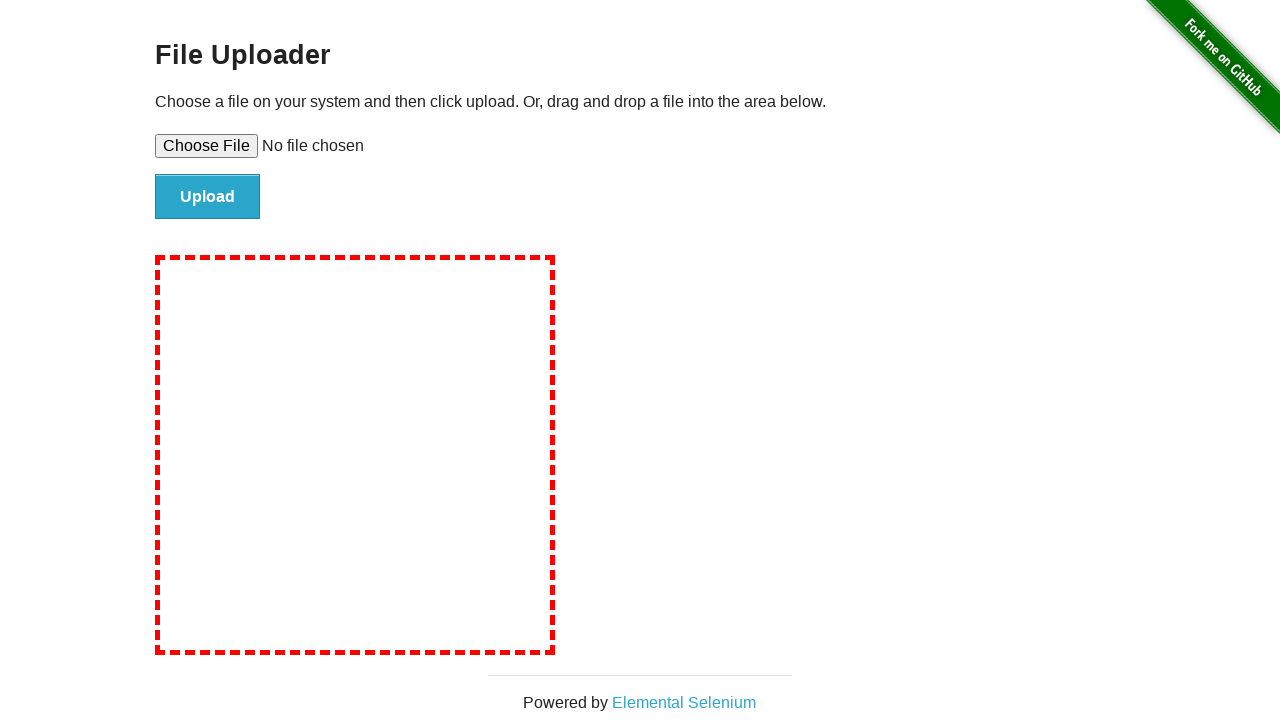

Selected file for upload using file input element
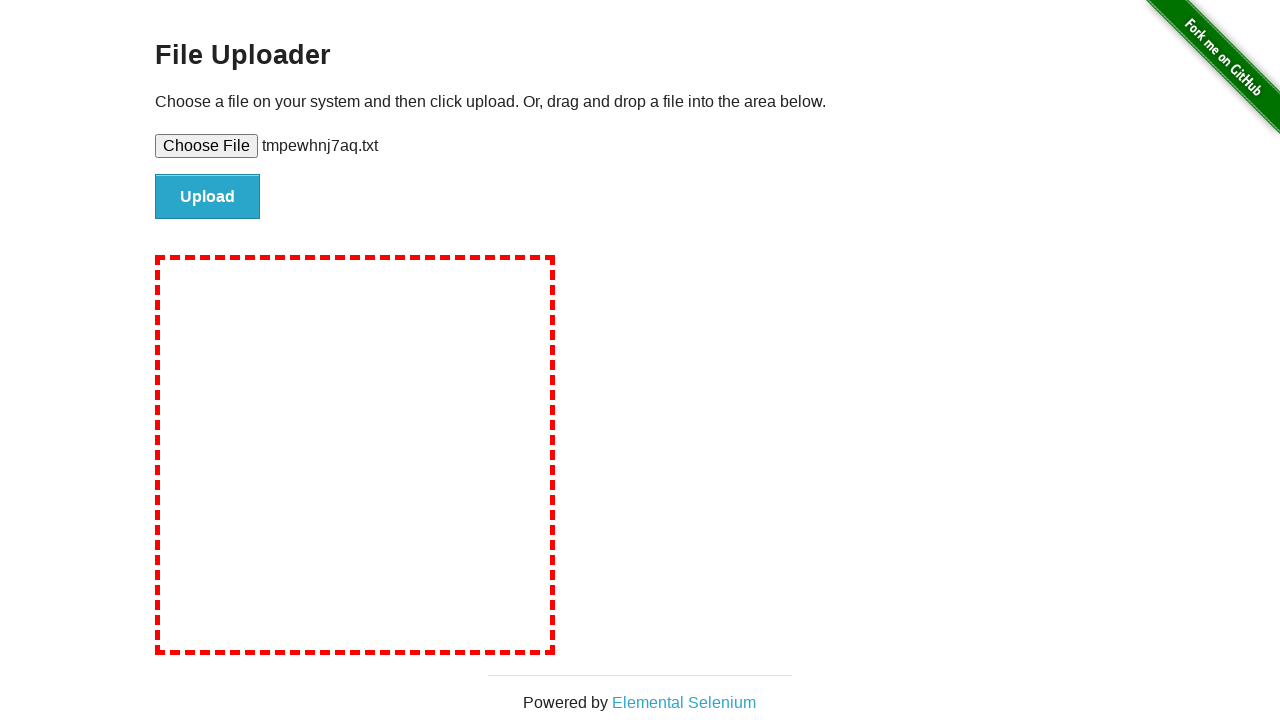

Clicked the upload button at (208, 197) on #file-submit
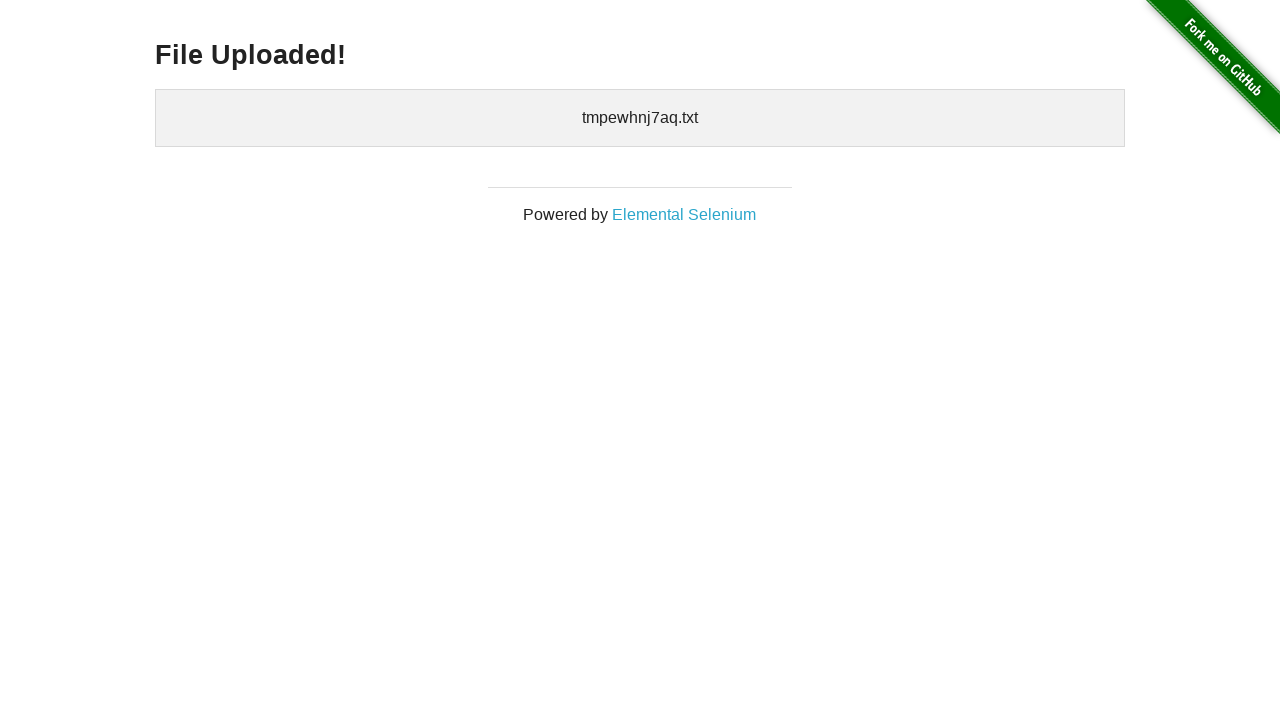

Success message appeared
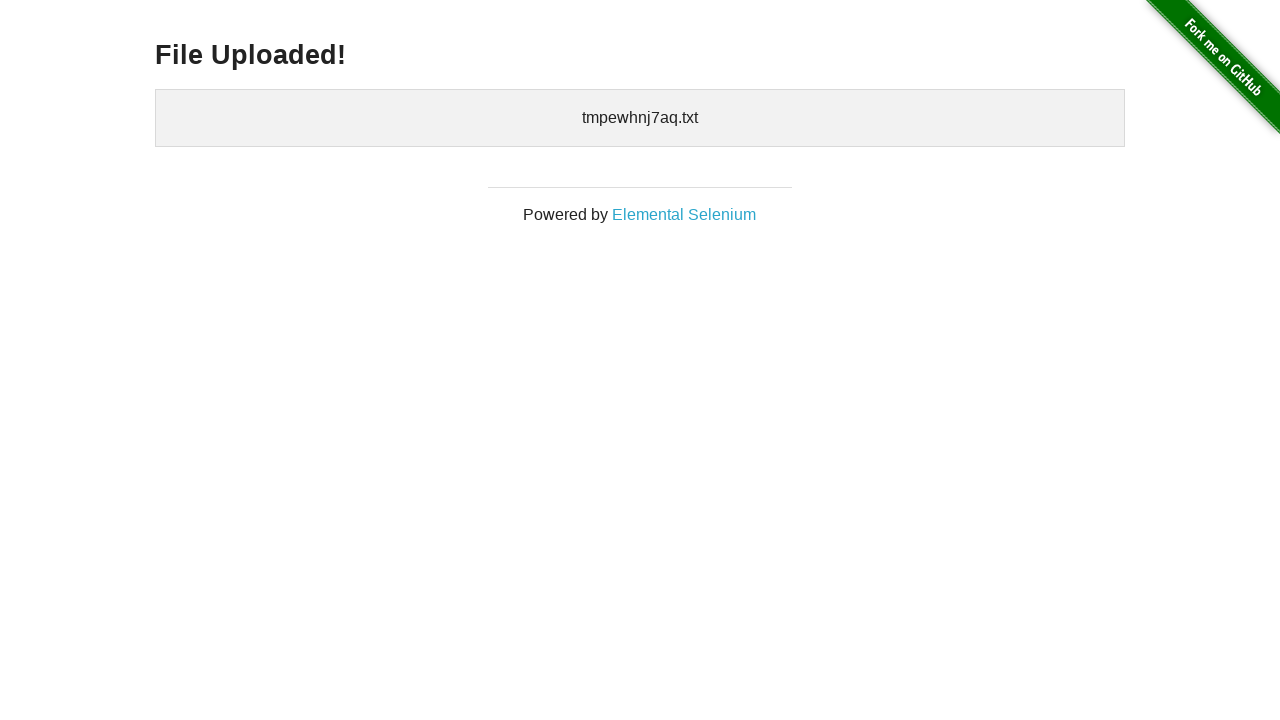

Located success message element
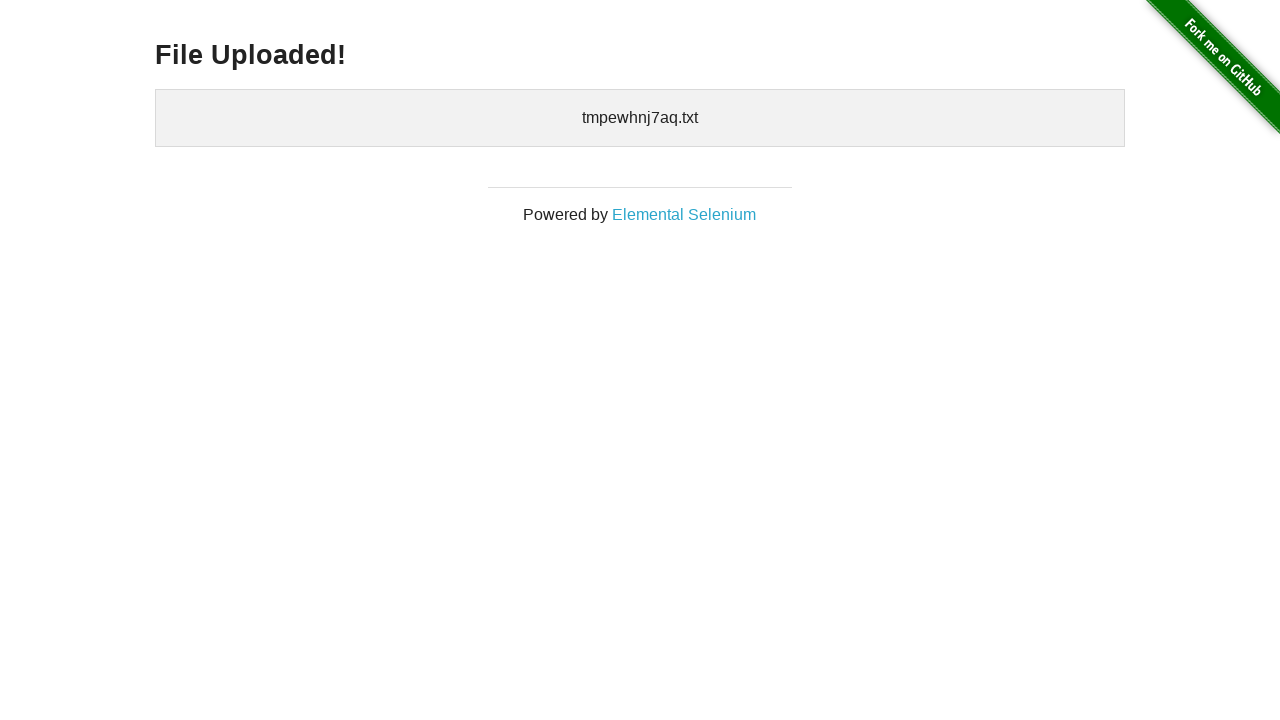

Verified success message is visible
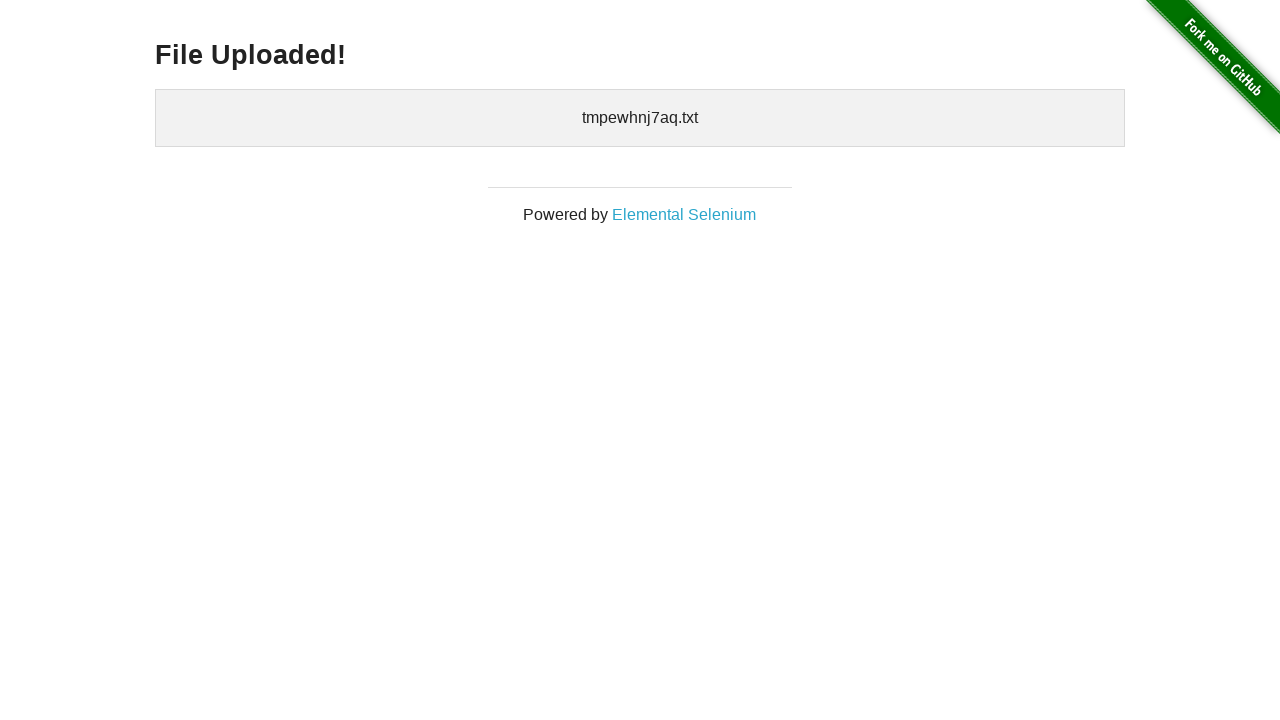

Cleaned up temporary test file
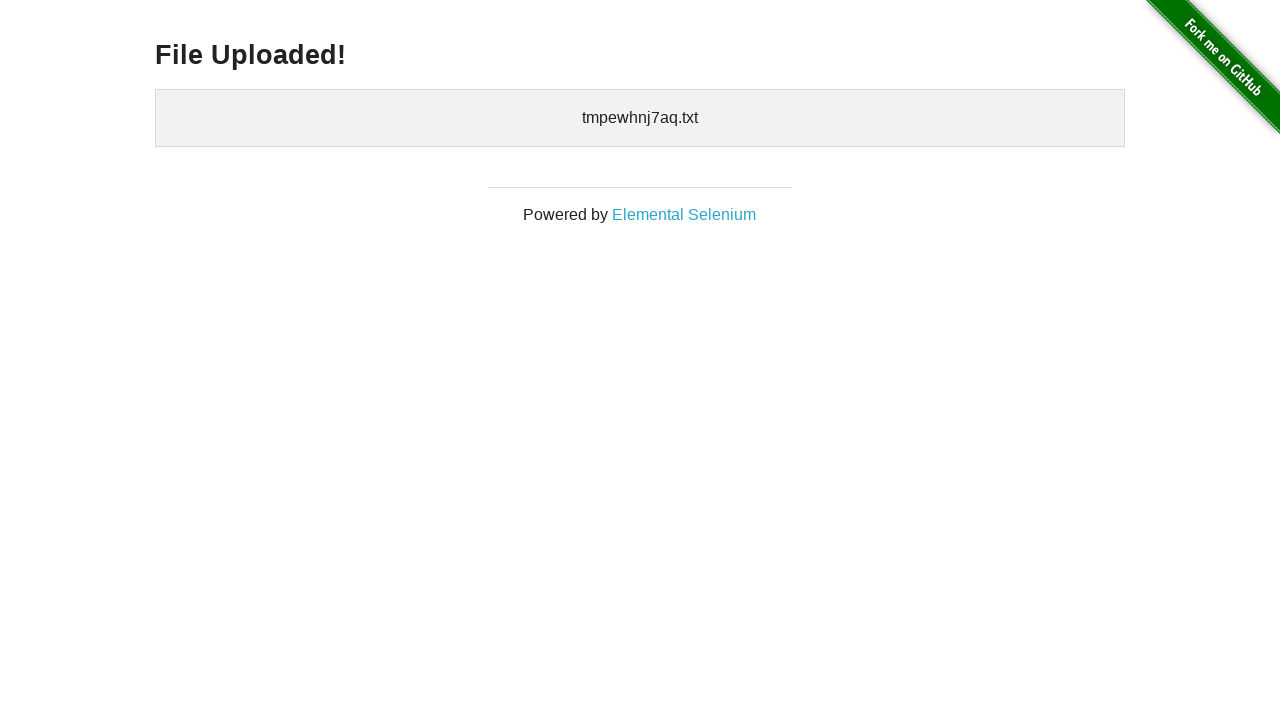

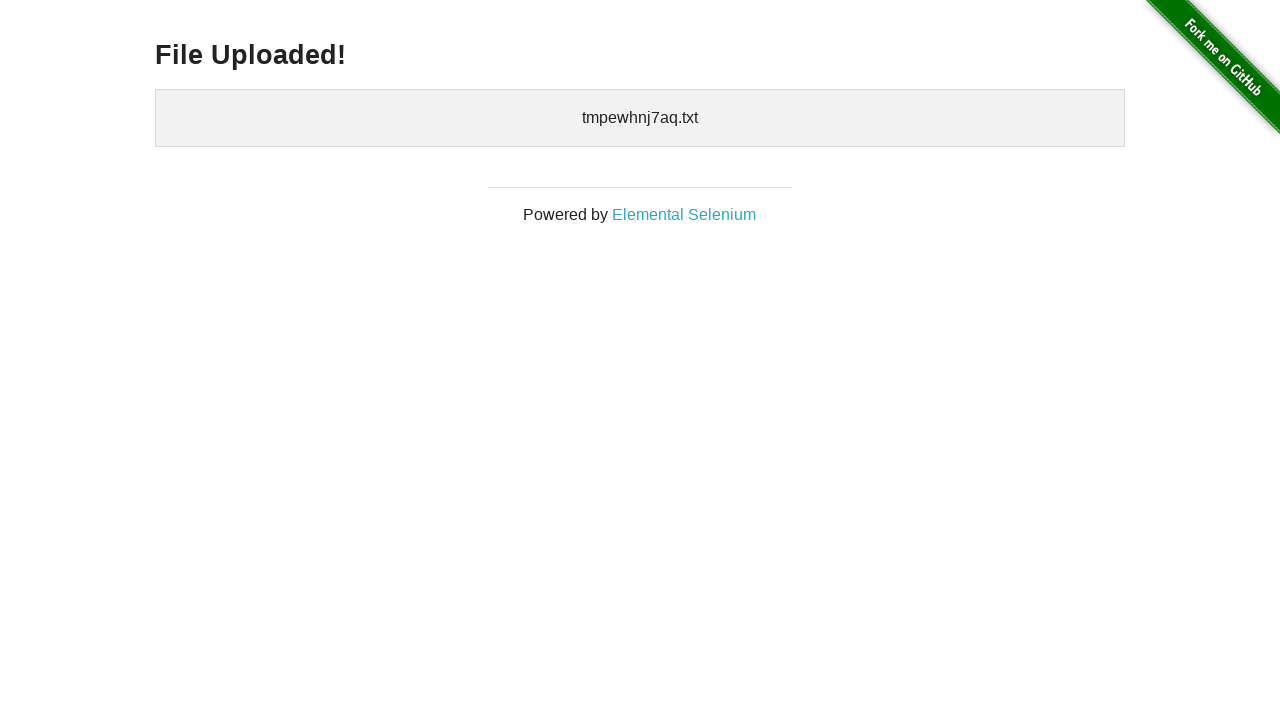